Navigates to CDC WONDER provisional mortality data page, accepts the terms agreement, and configures the data query by selecting group options from dropdown menus.

Starting URL: https://wonder.cdc.gov/mcd-icd10-provisional.html

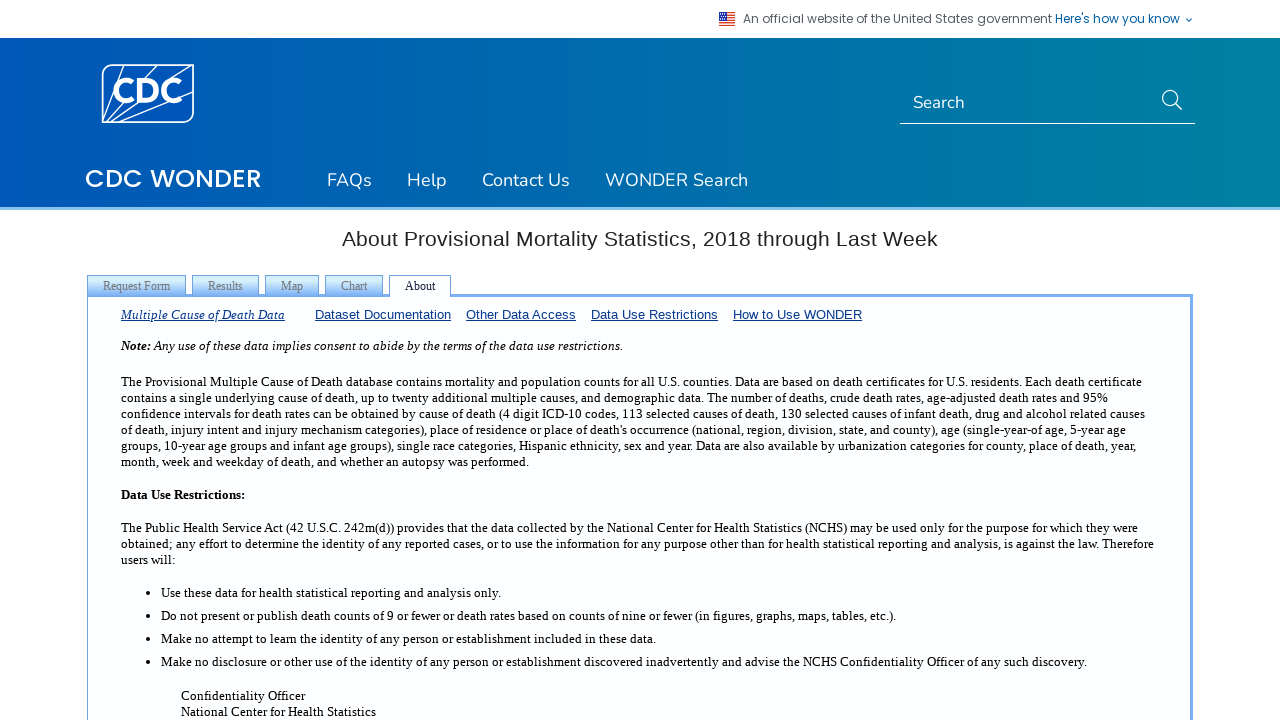

Clicked 'I Agree' button to accept terms agreement at (639, 396) on internal:role=button[name="I Agree"i]
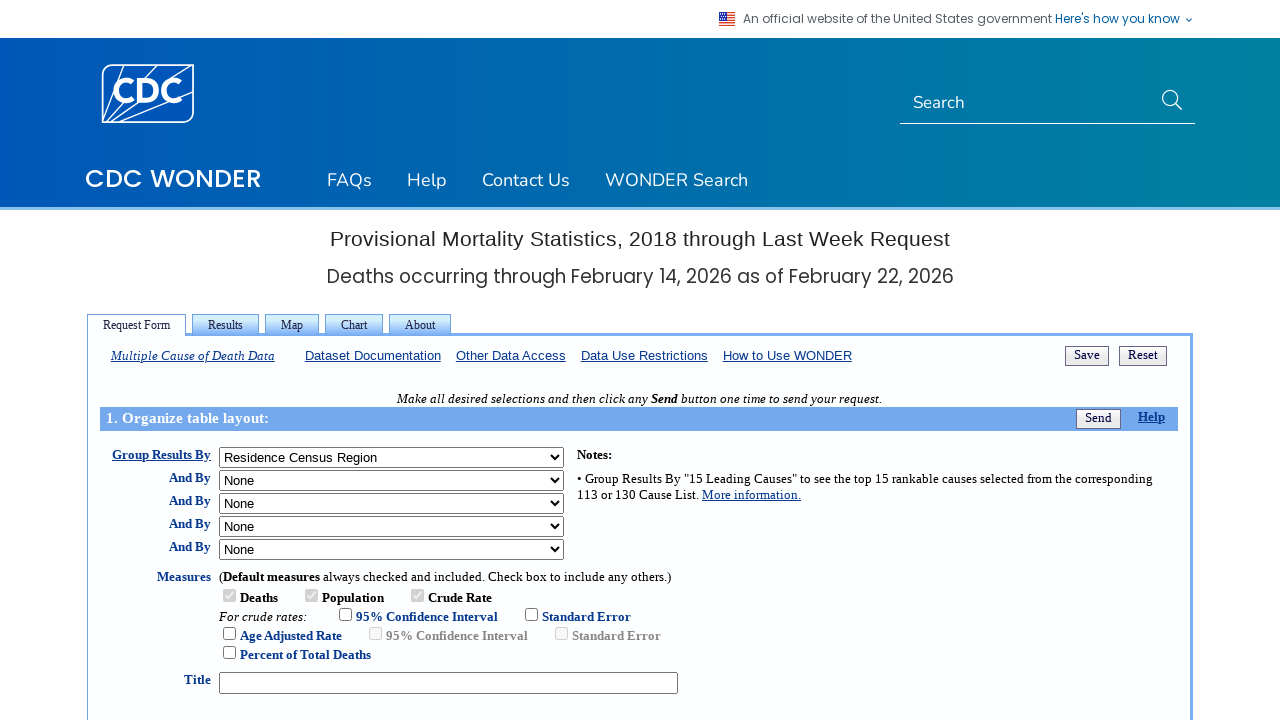

Selected 'D176.V1-level2' option from 'Group Results By' dropdown on internal:label="Group Results By"i
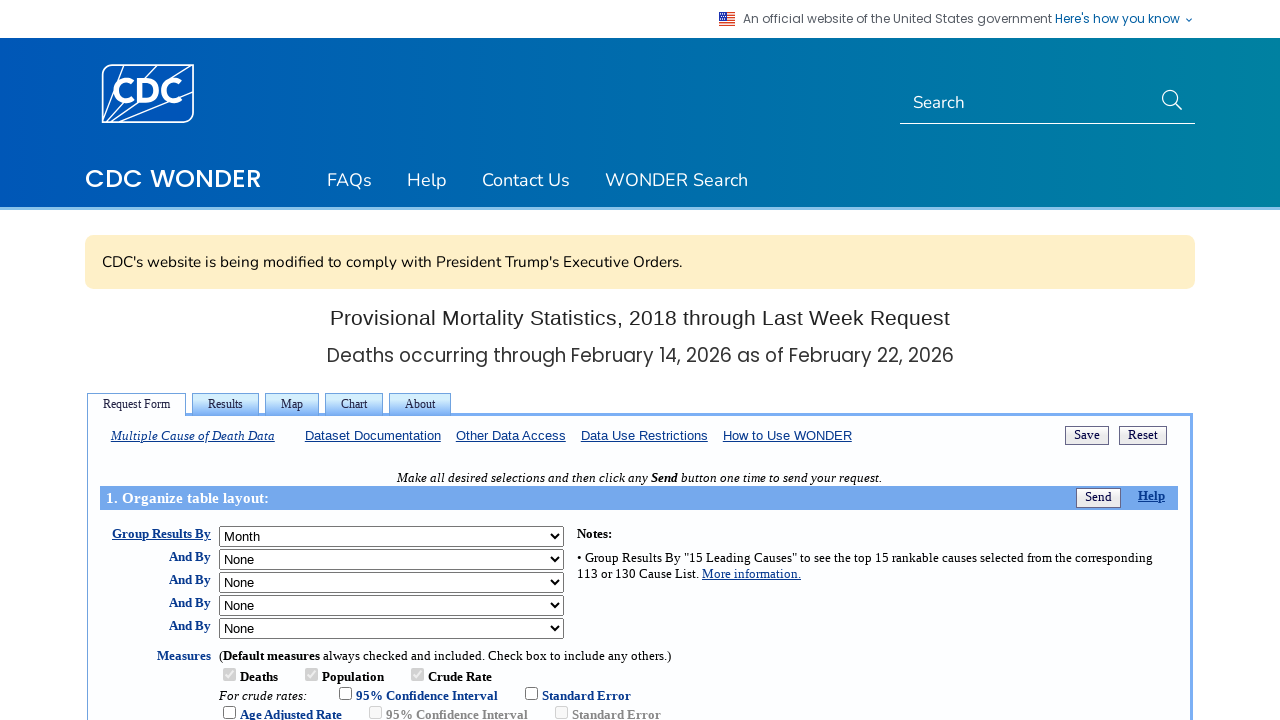

Selected 'D176.V51' option from B_2 dropdown on select[name='B_2']
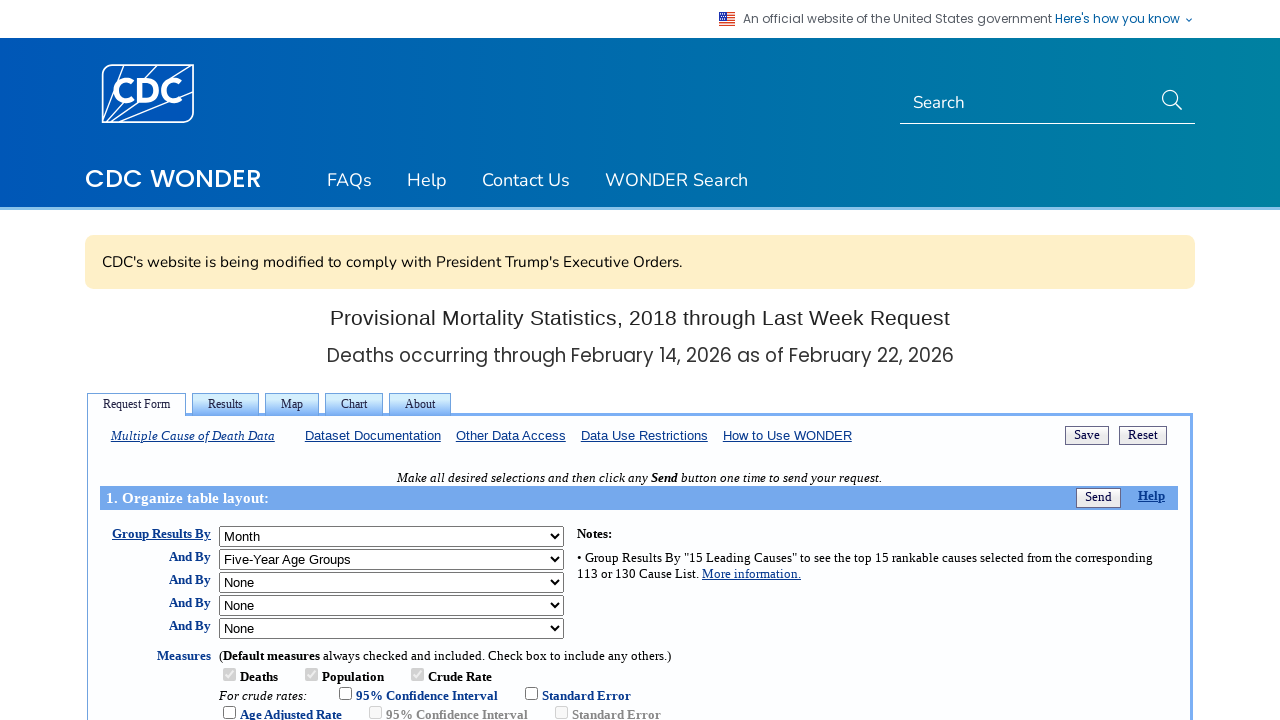

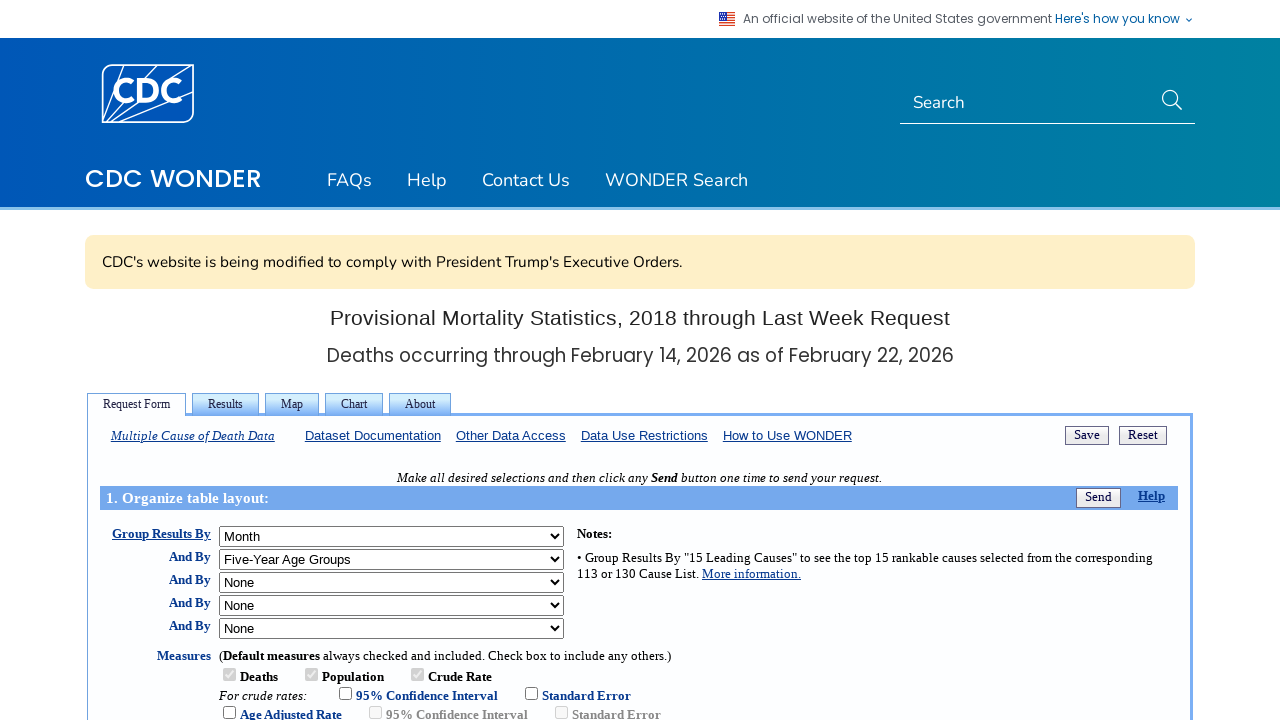